Tests the complete text box form by filling all fields (name, email, current address, permanent address) and submitting

Starting URL: https://demoqa.com/text-box

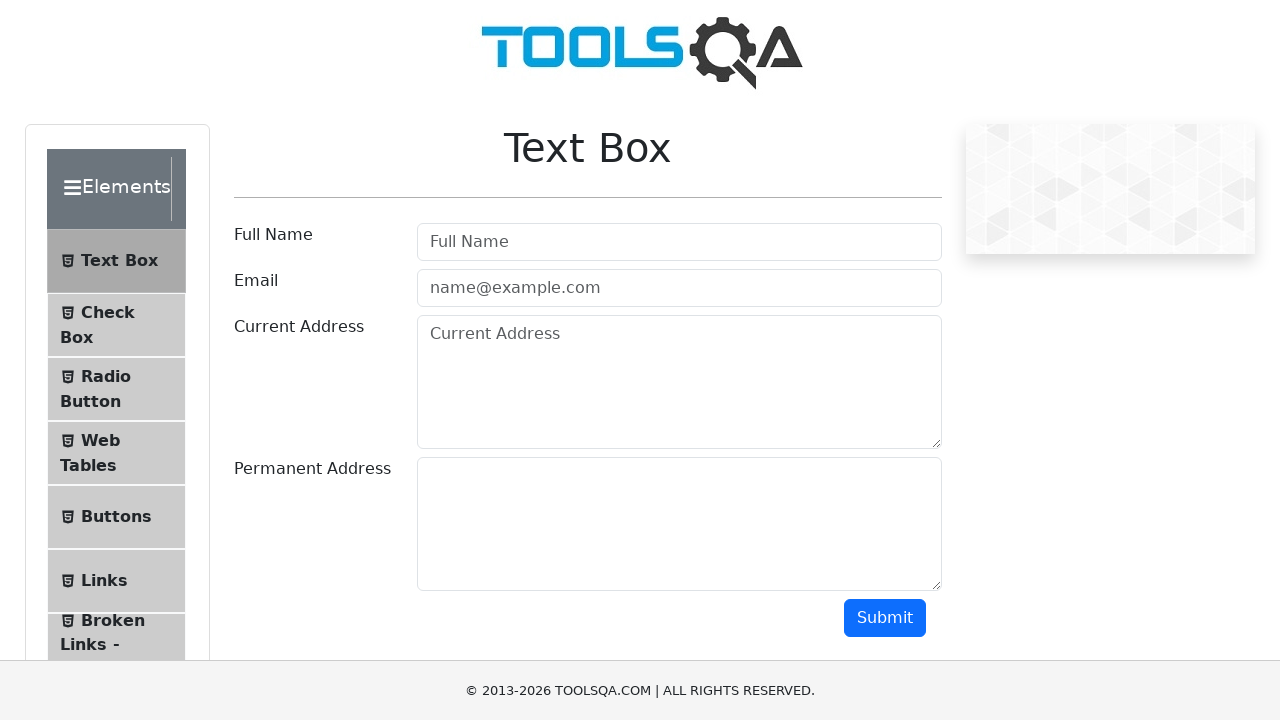

Filled full name field with 'Natalia' on #userName
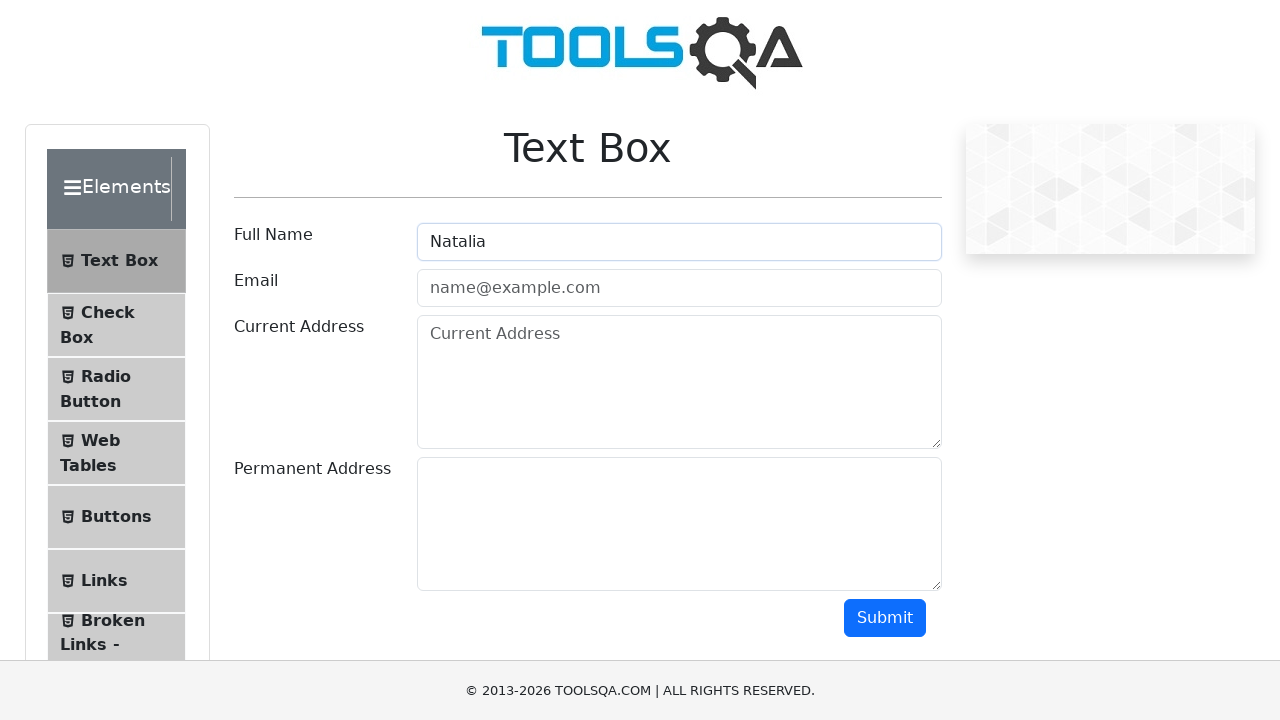

Filled email field with 'natalia@gmail.com' on #userEmail
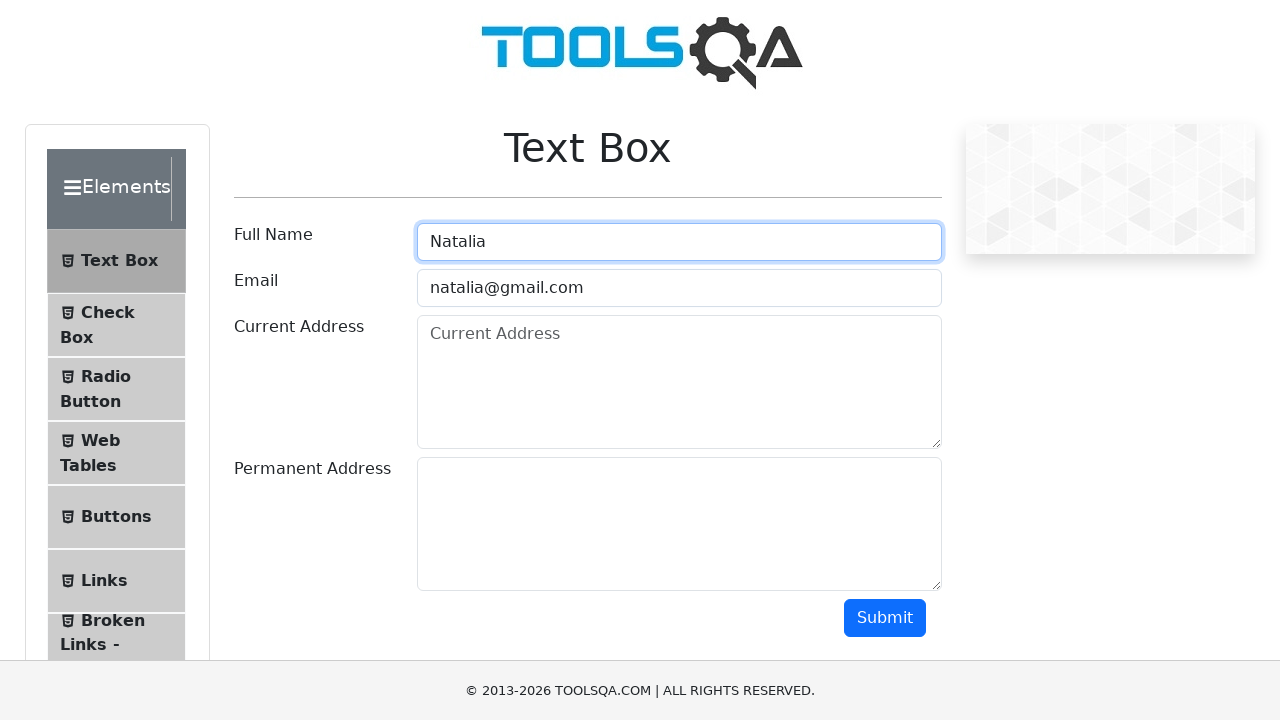

Filled current address field with 'Sciastlivaia' on #currentAddress
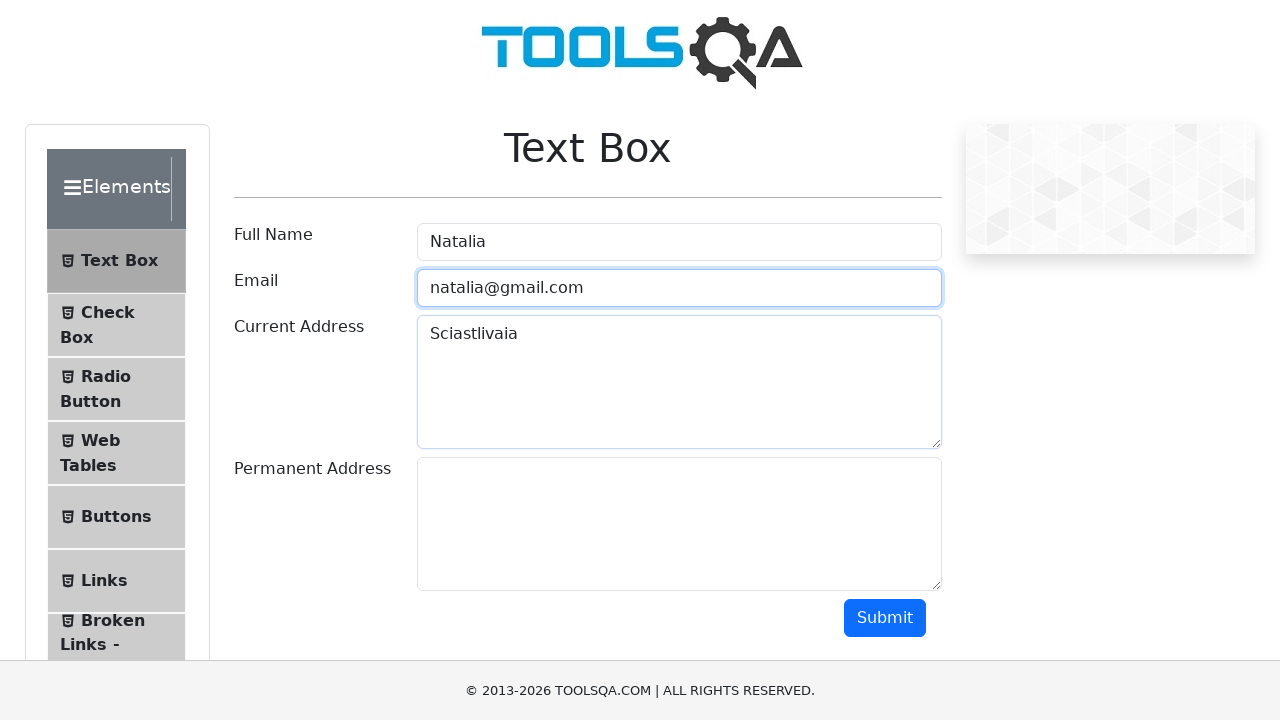

Filled permanent address field with 'Udacia' on #permanentAddress
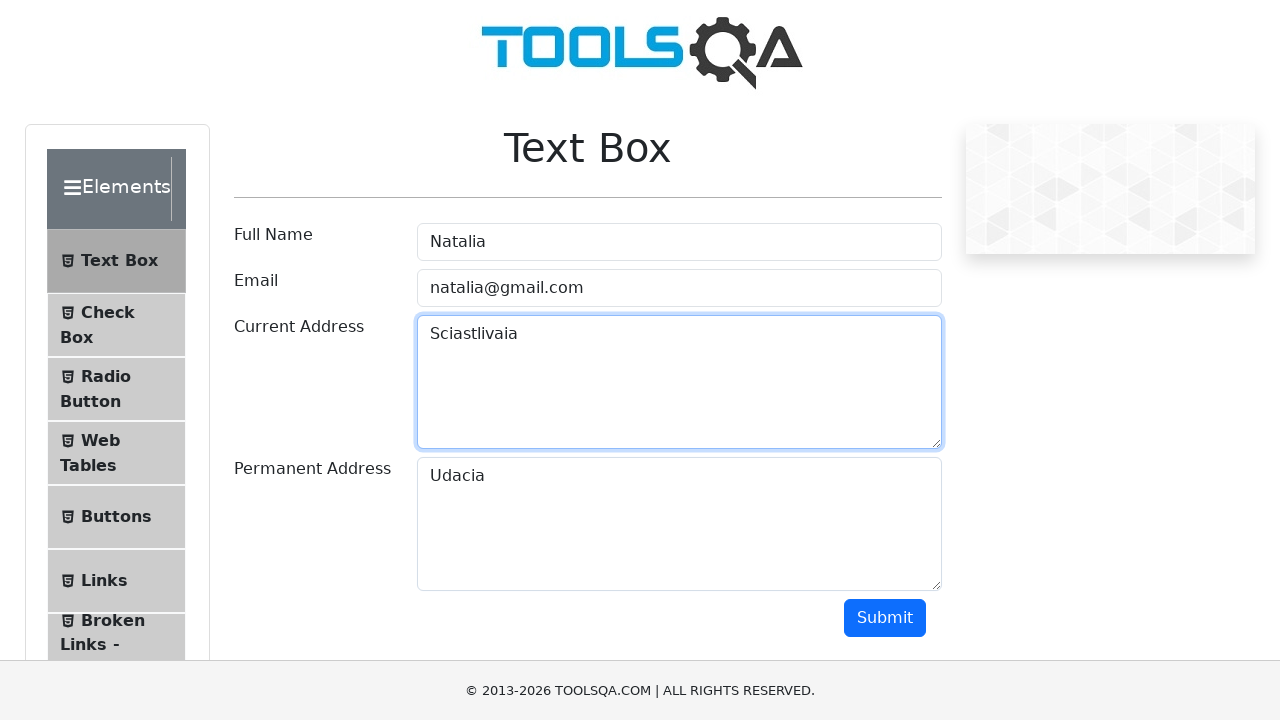

Clicked submit button to submit the text box form at (885, 618) on #submit
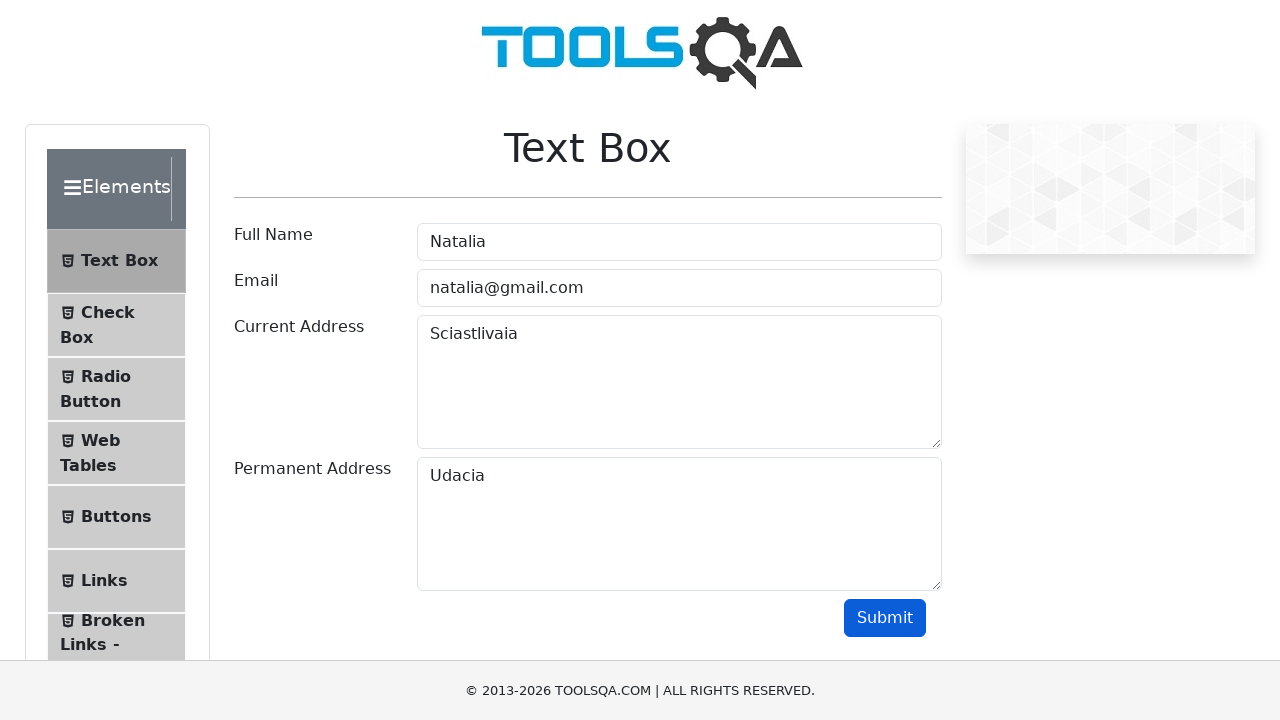

Form submission results loaded successfully
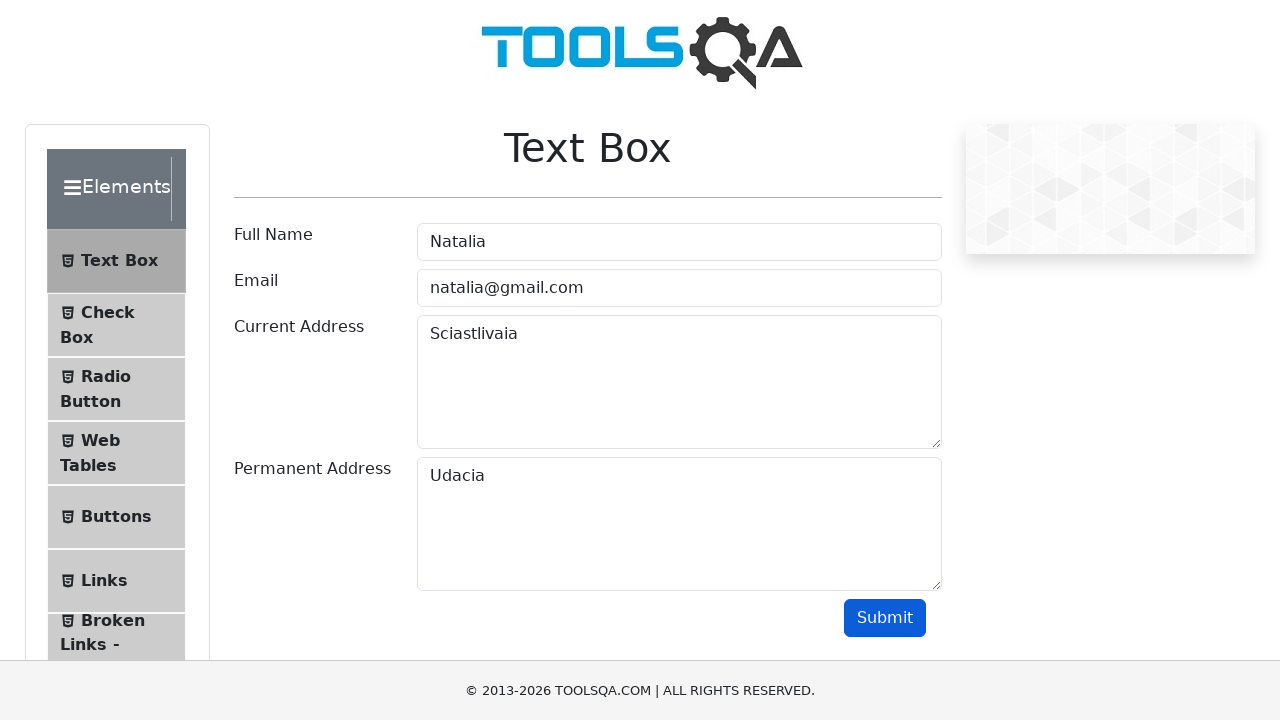

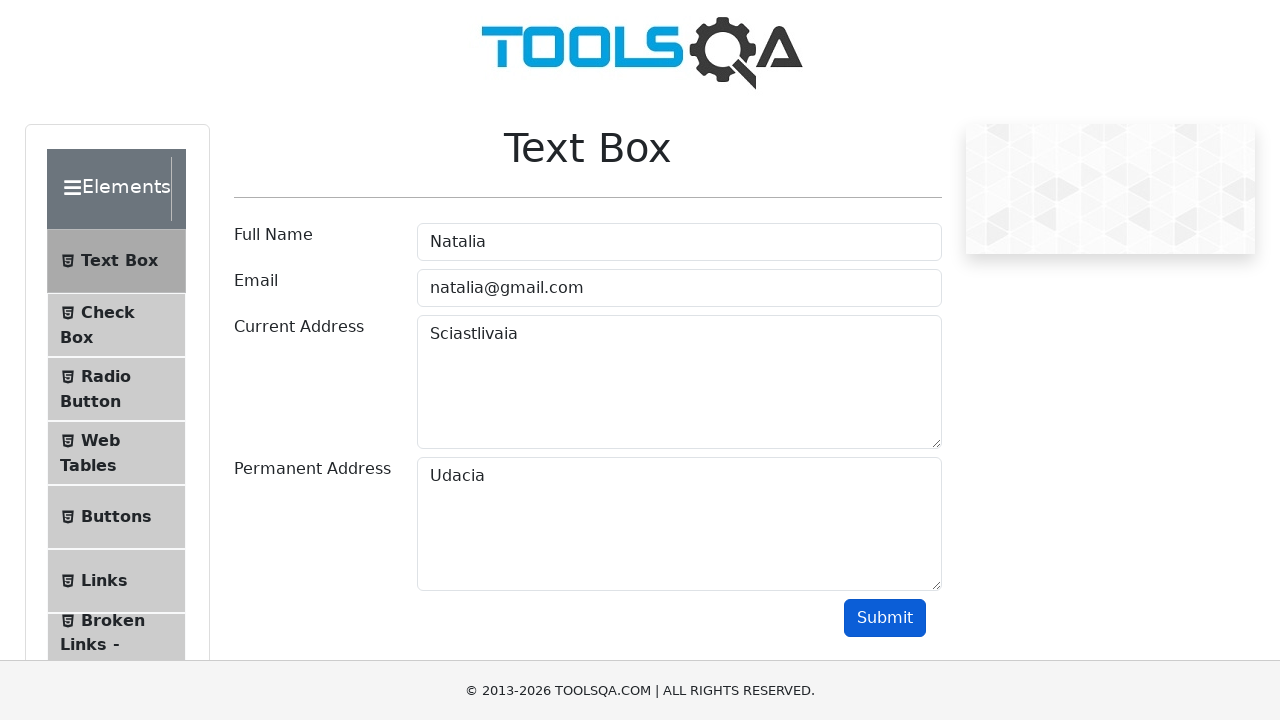